Tests table filtering functionality by searching for "Rice" and verifying that filtered results contain the search term

Starting URL: https://rahulshettyacademy.com/seleniumPractise/#/offers

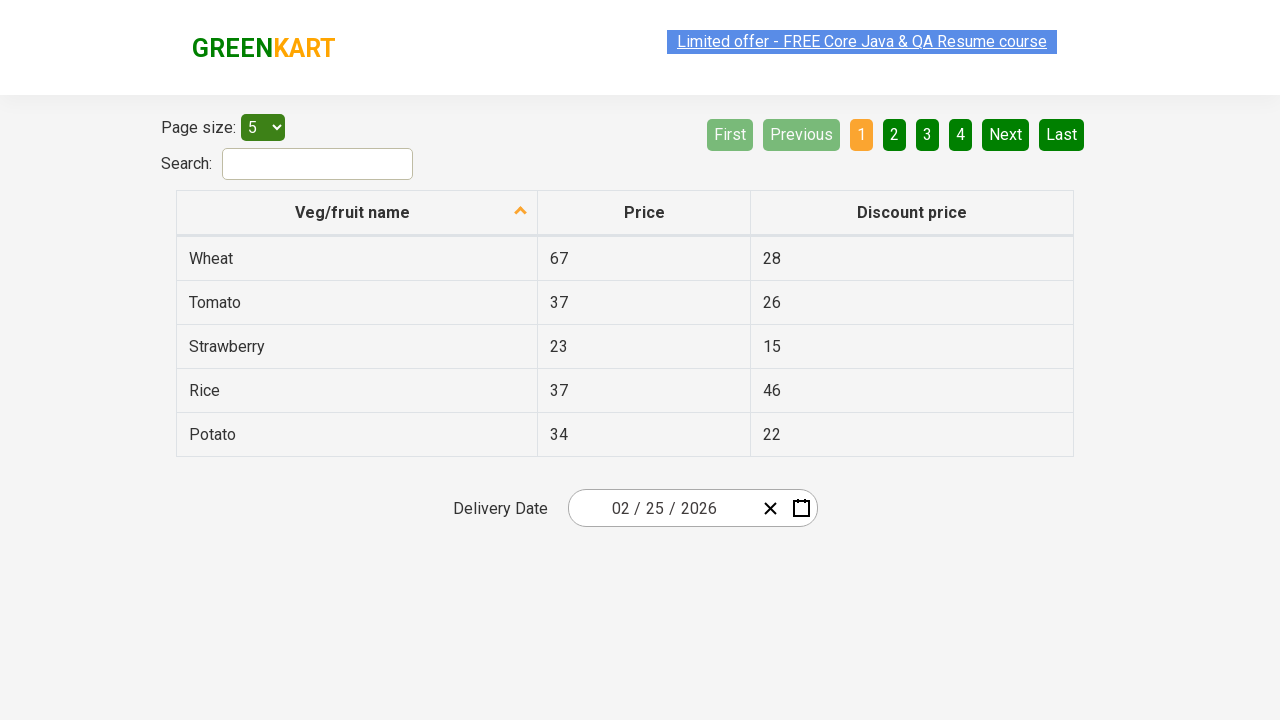

Entered 'Rice' in the search filter field on input#search-field
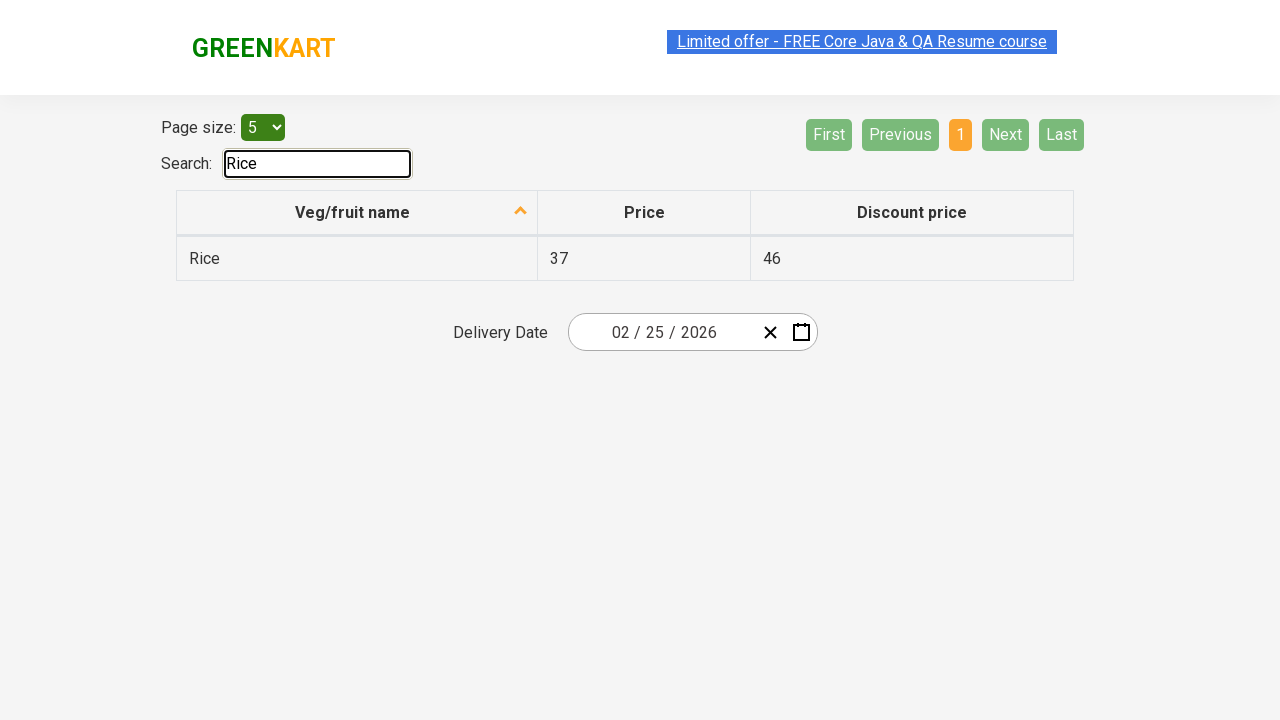

Waited for table to update with filtered results
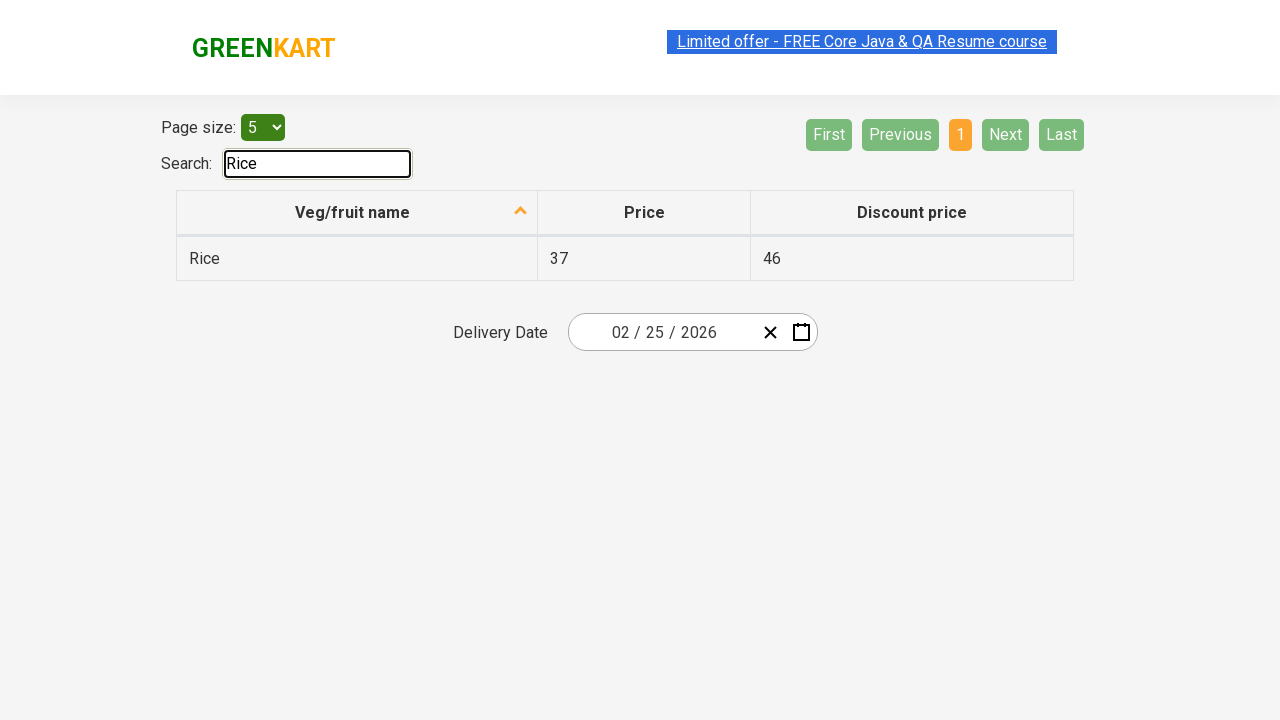

Retrieved all filtered table items
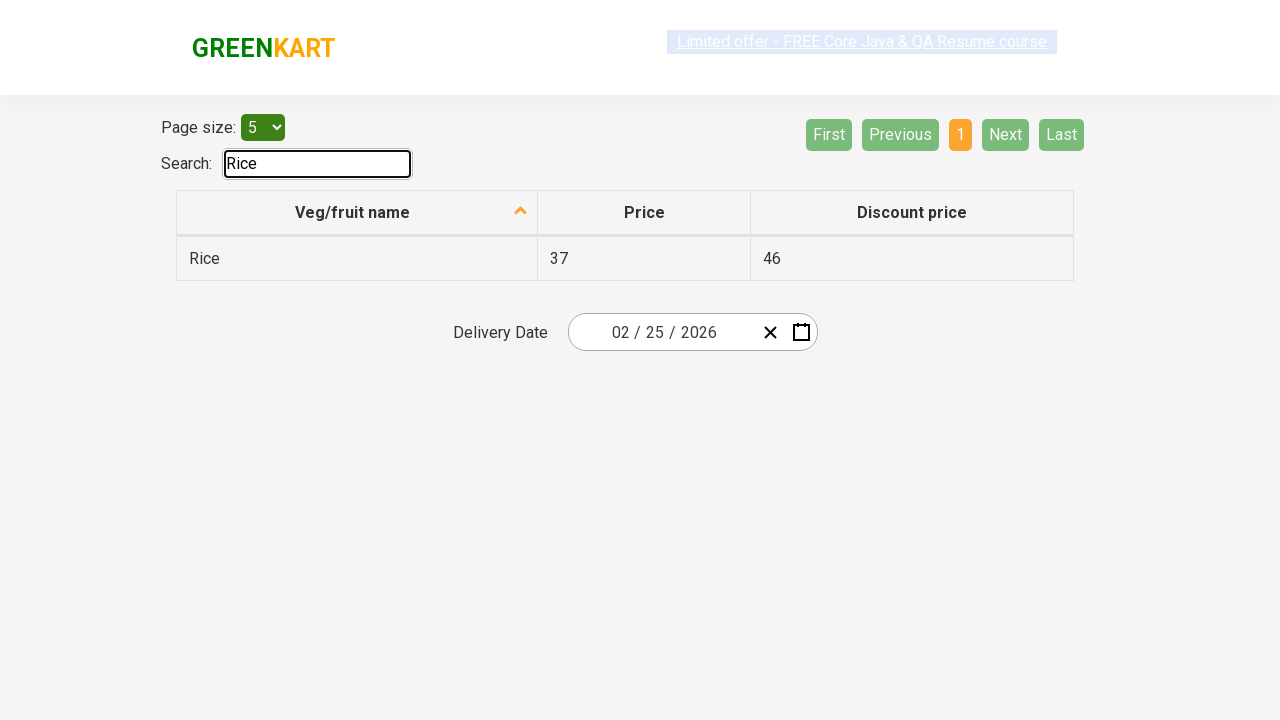

Verified filtered item contains 'Rice': Rice
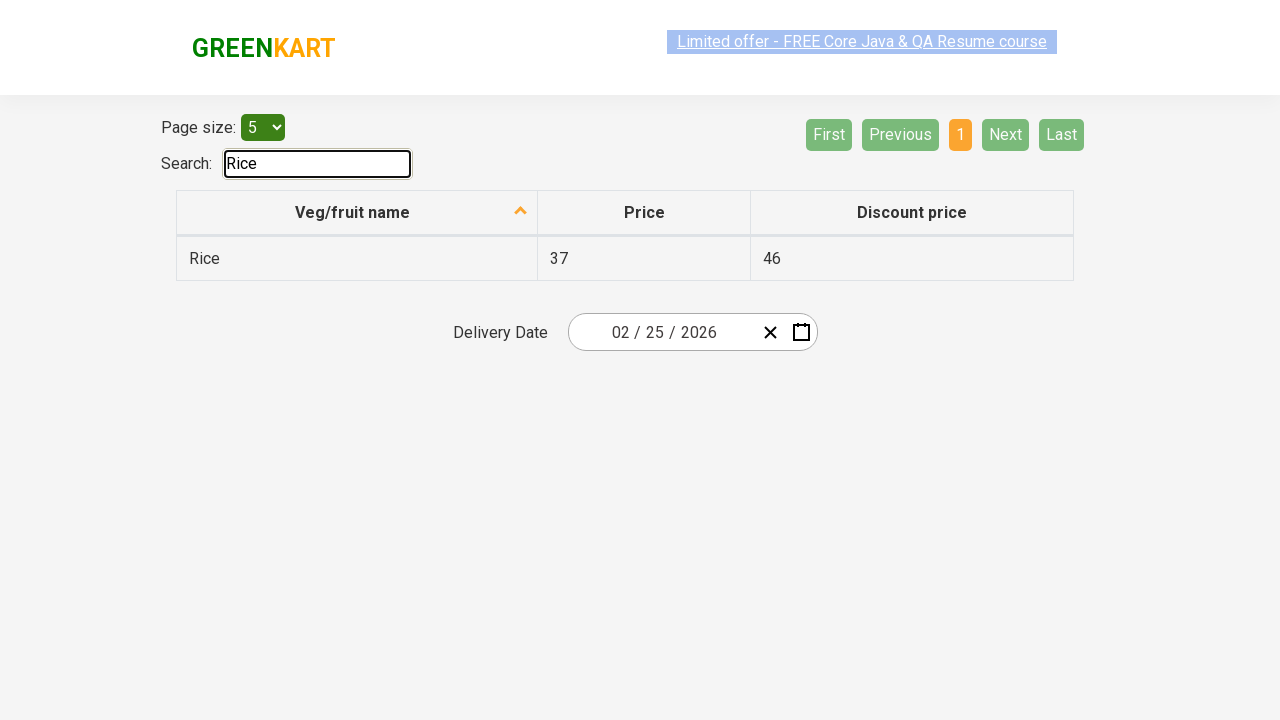

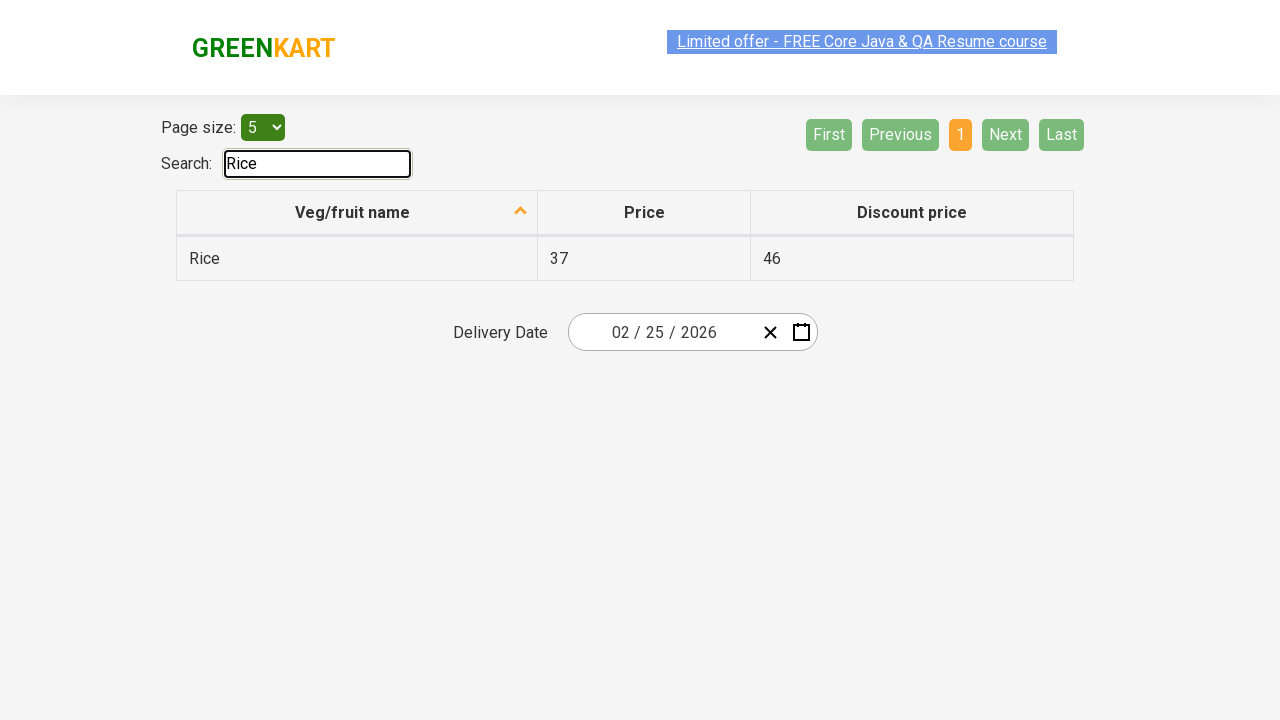